Tests sorting the Due column in ascending order by clicking the column header and verifying the values are sorted correctly using CSS pseudo-class selectors.

Starting URL: http://the-internet.herokuapp.com/tables

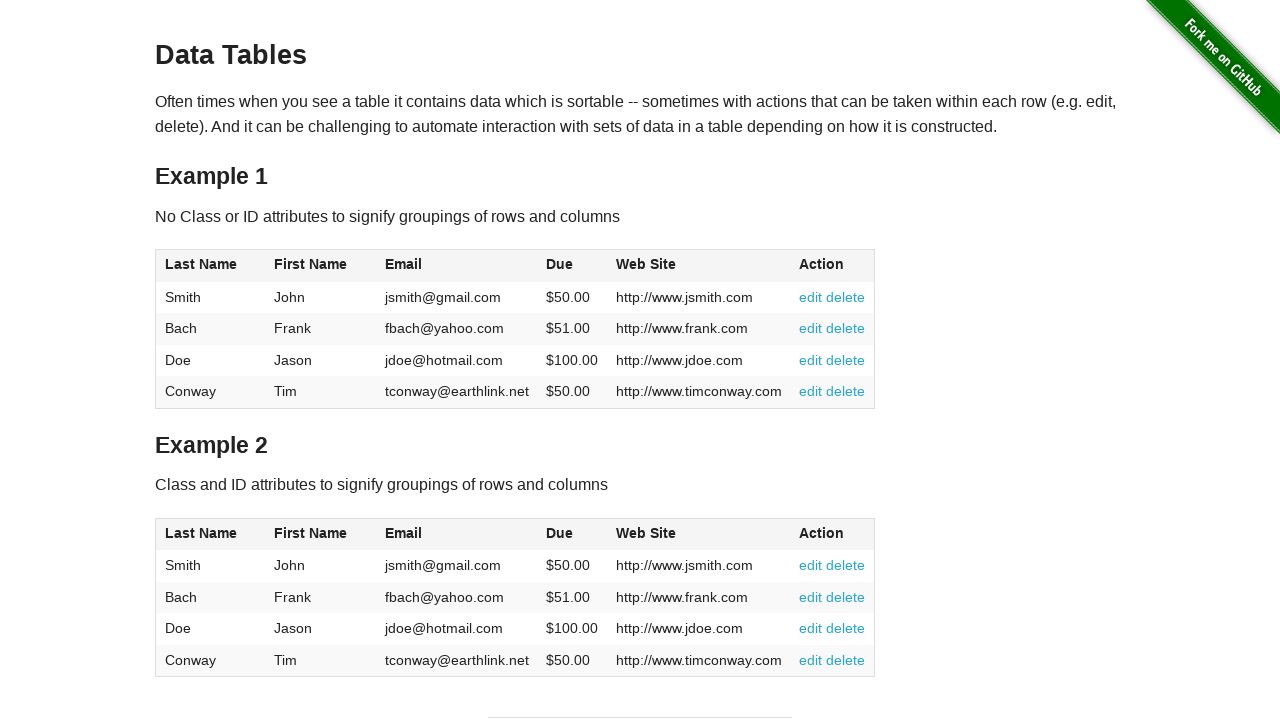

Clicked Due column header (4th column) to sort in ascending order at (572, 266) on #table1 thead tr th:nth-child(4)
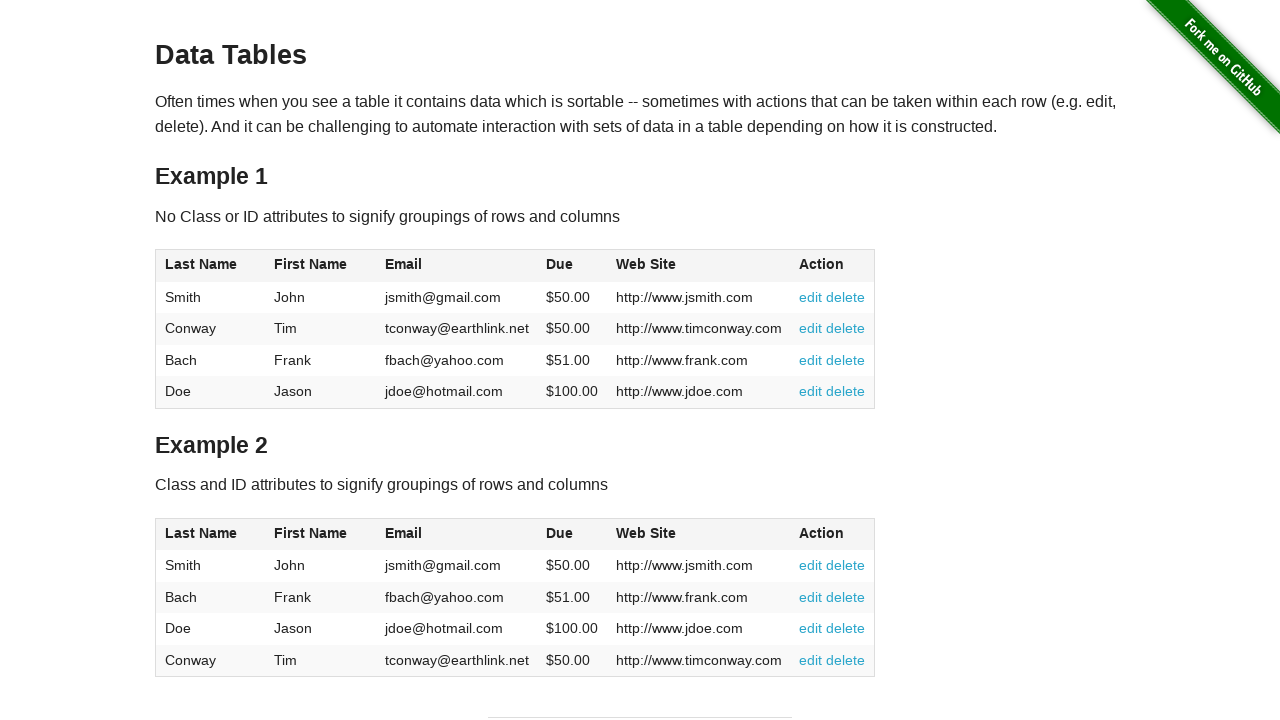

Due column table cells loaded after sorting
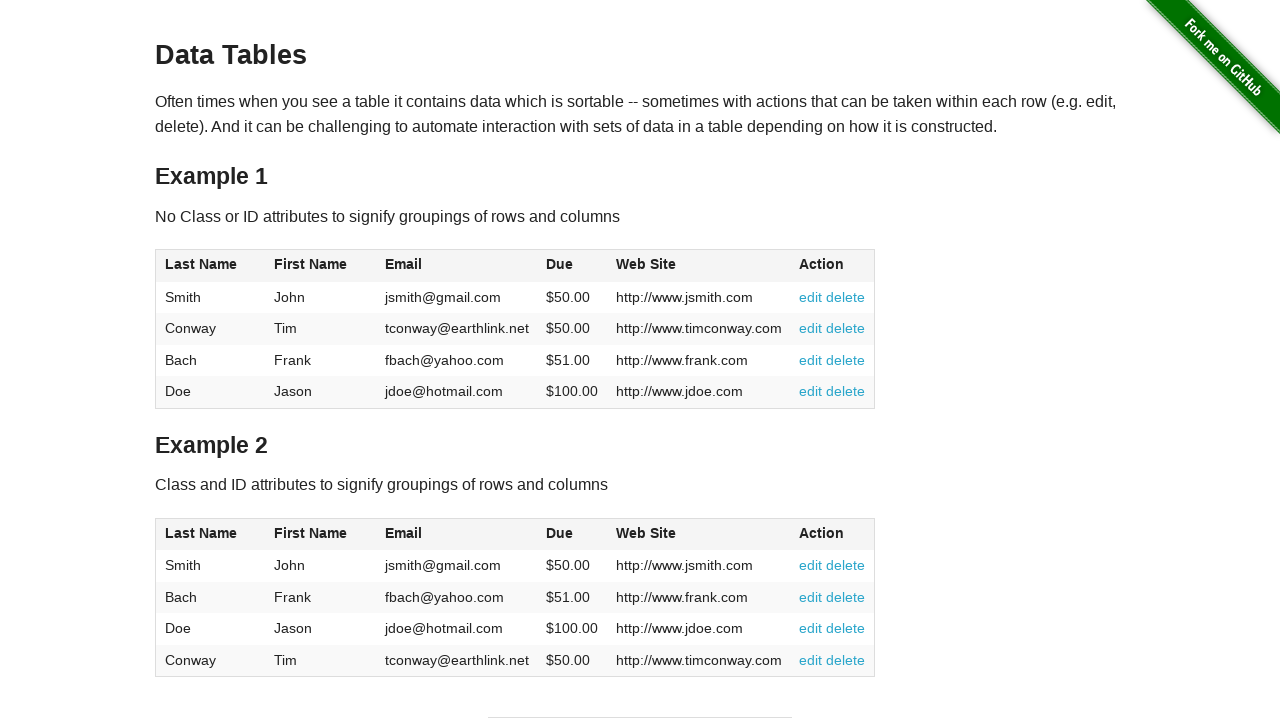

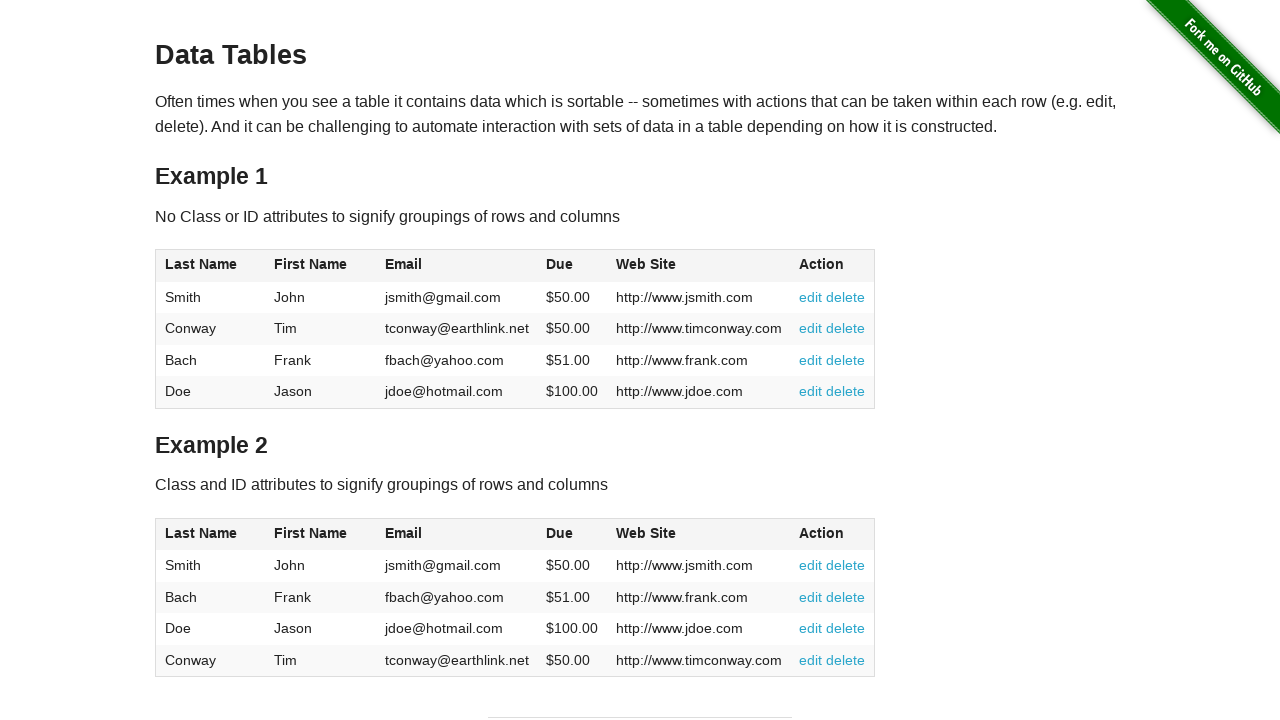